Tests form interaction by selecting a checkbox, choosing from dropdown, filling a text field, and handling an alert dialog

Starting URL: https://rahulshettyacademy.com/AutomationPractice/

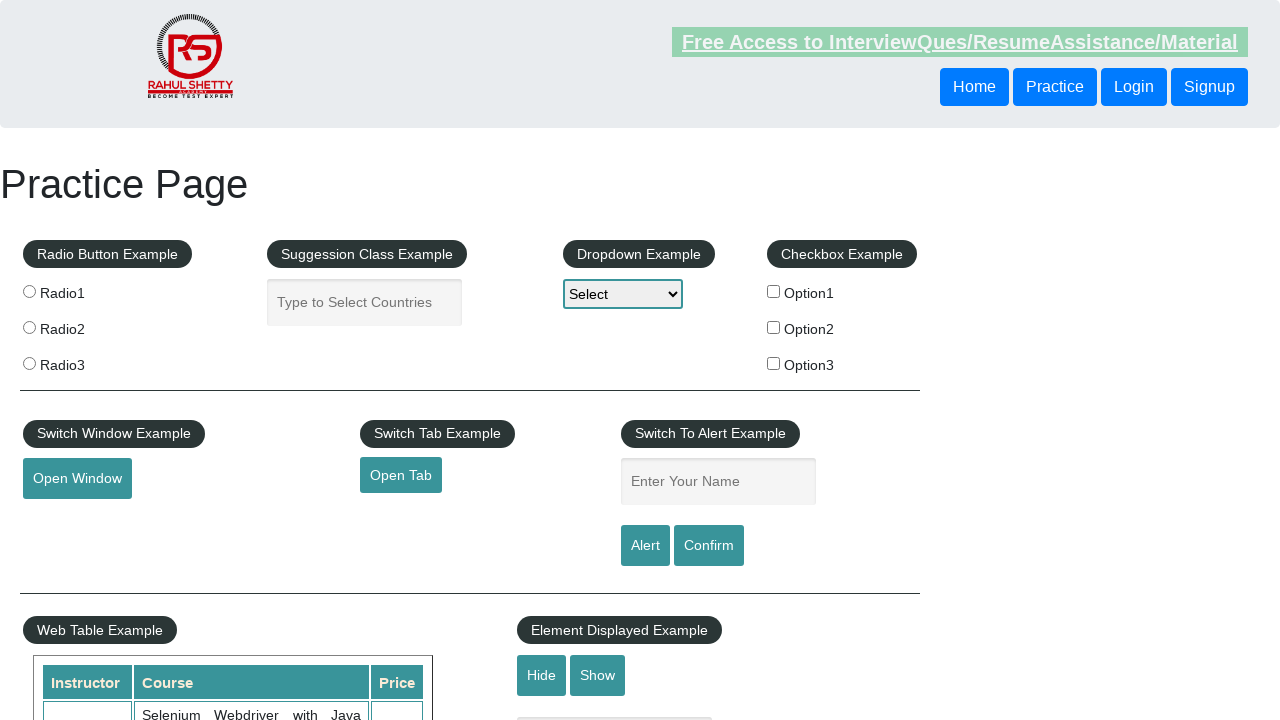

Navigated to form page
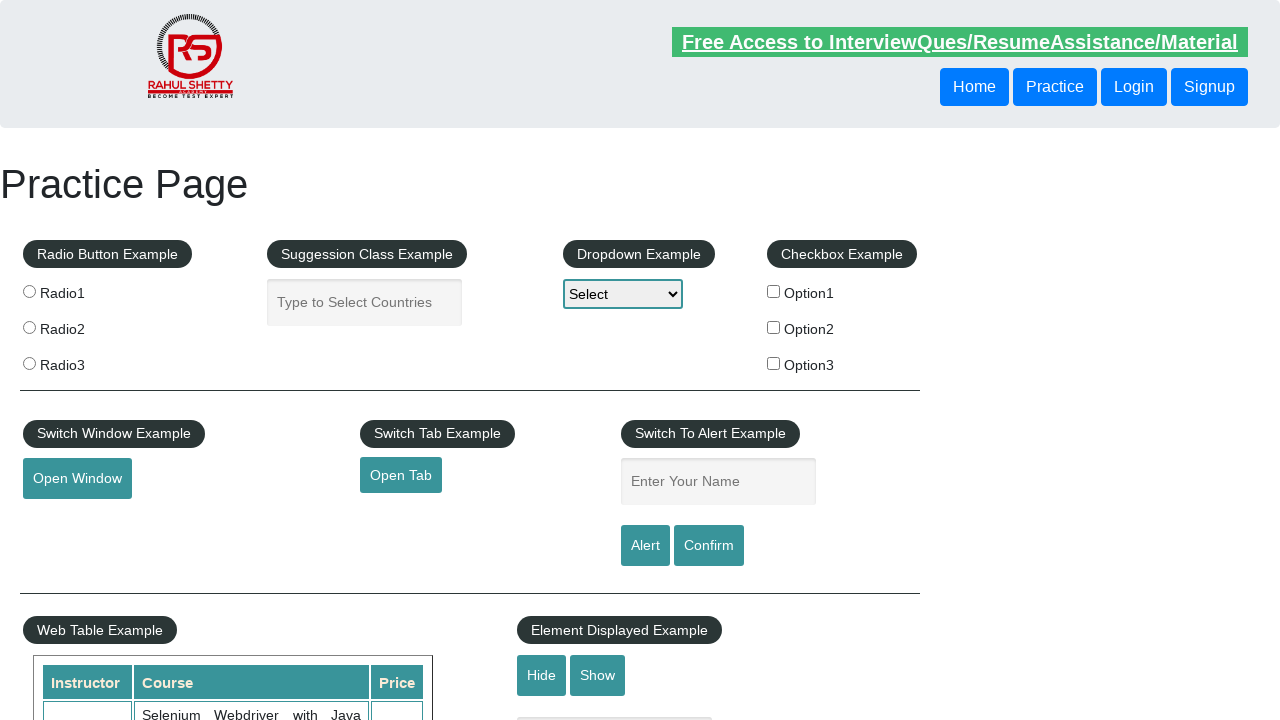

Clicked checkbox option 2 at (774, 327) on #checkBoxOption2
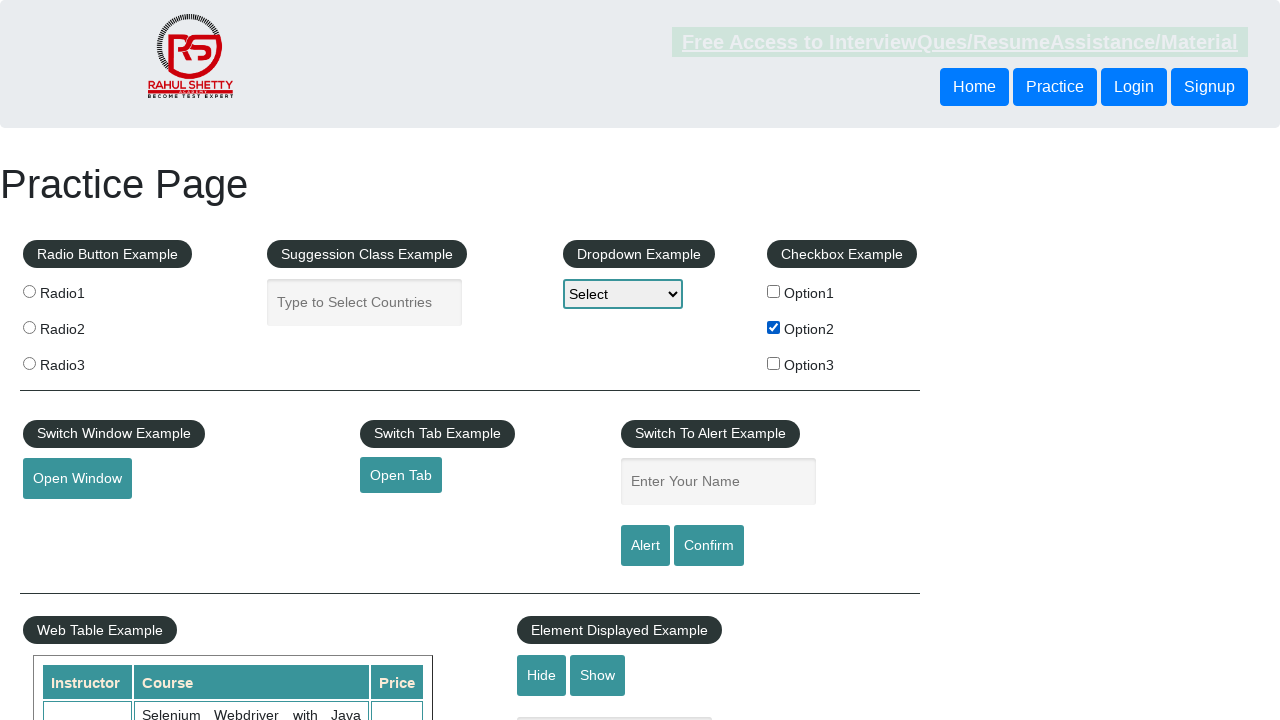

Retrieved checkbox value: option2
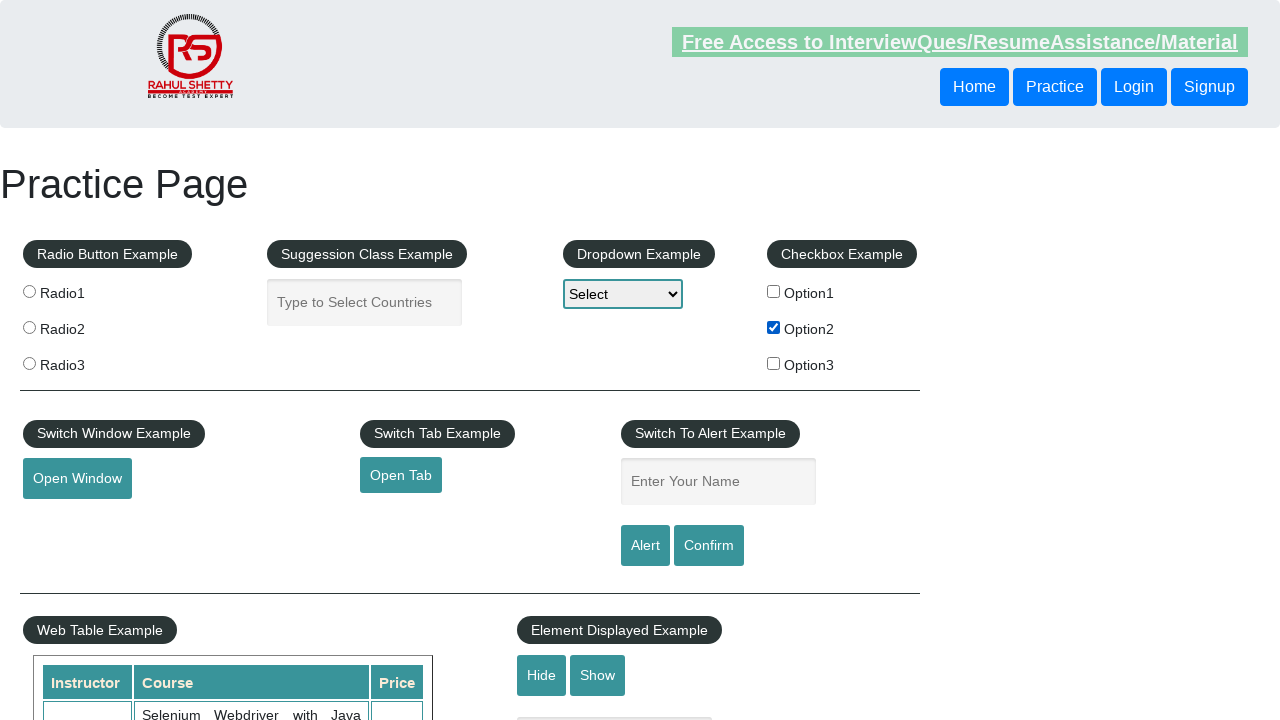

Selected value 'option2' from dropdown on #dropdown-class-example
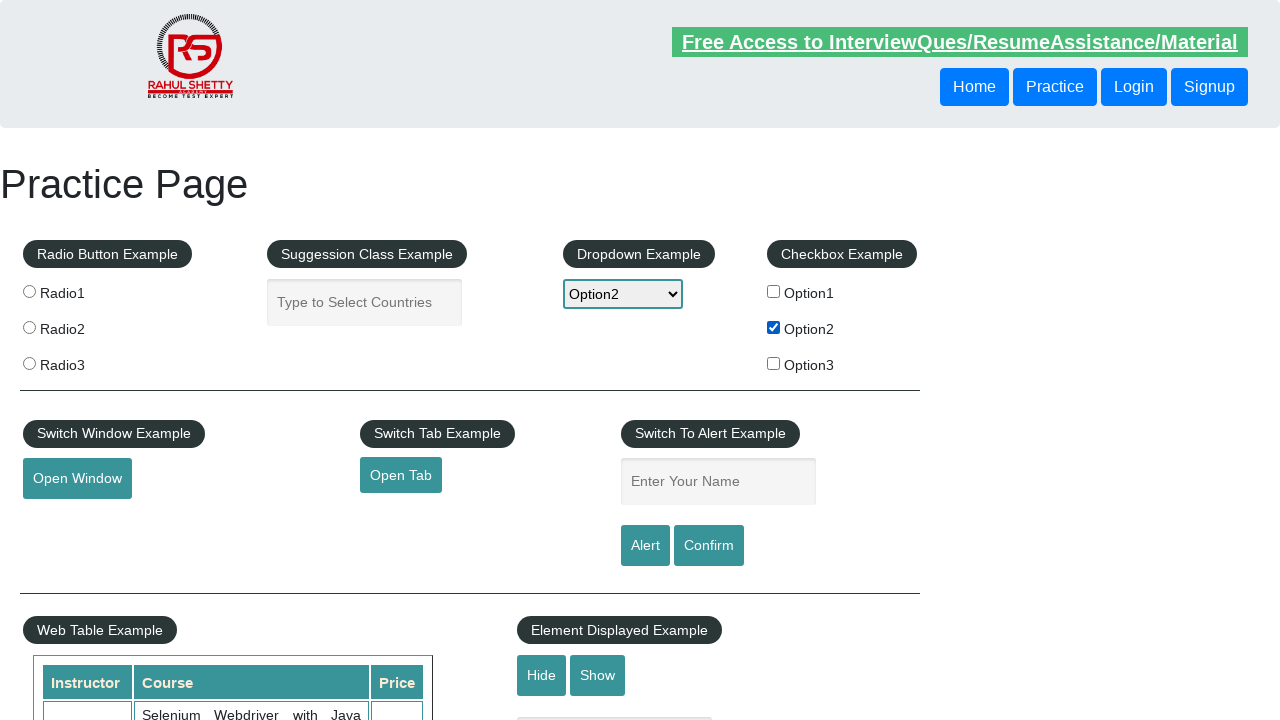

Filled name field with 'option2' on #name
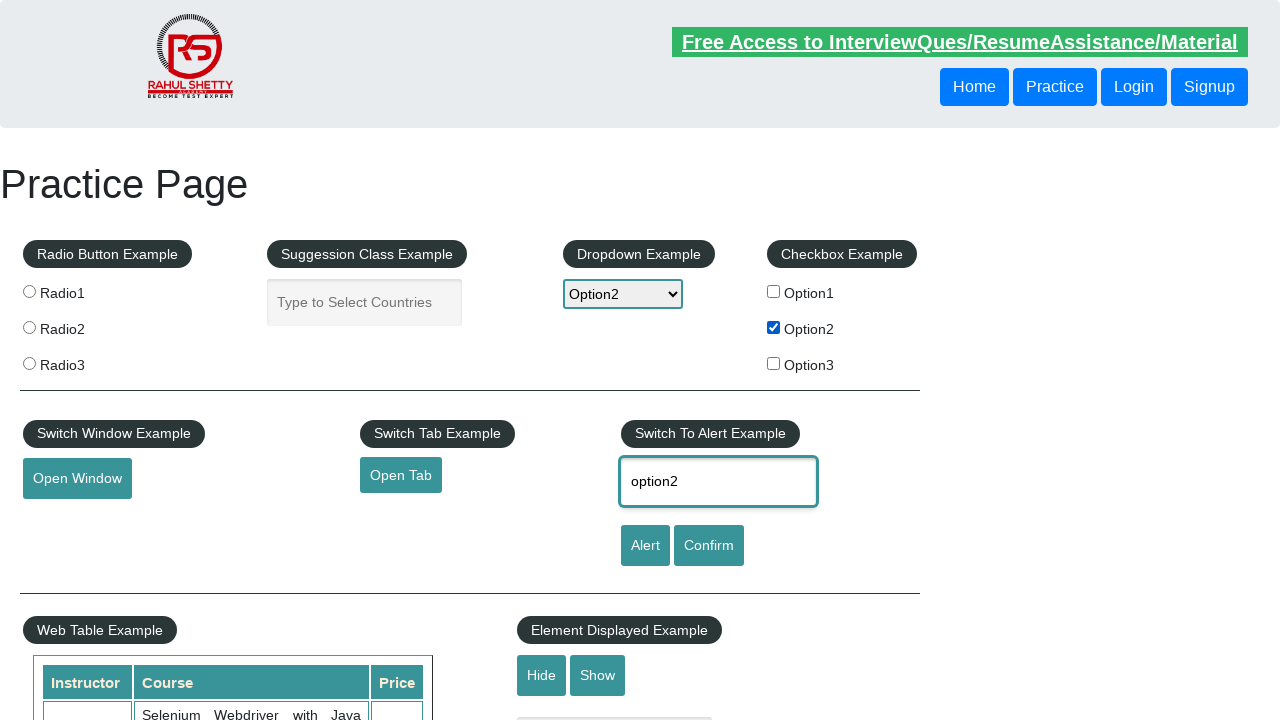

Set up dialog handler to accept alerts
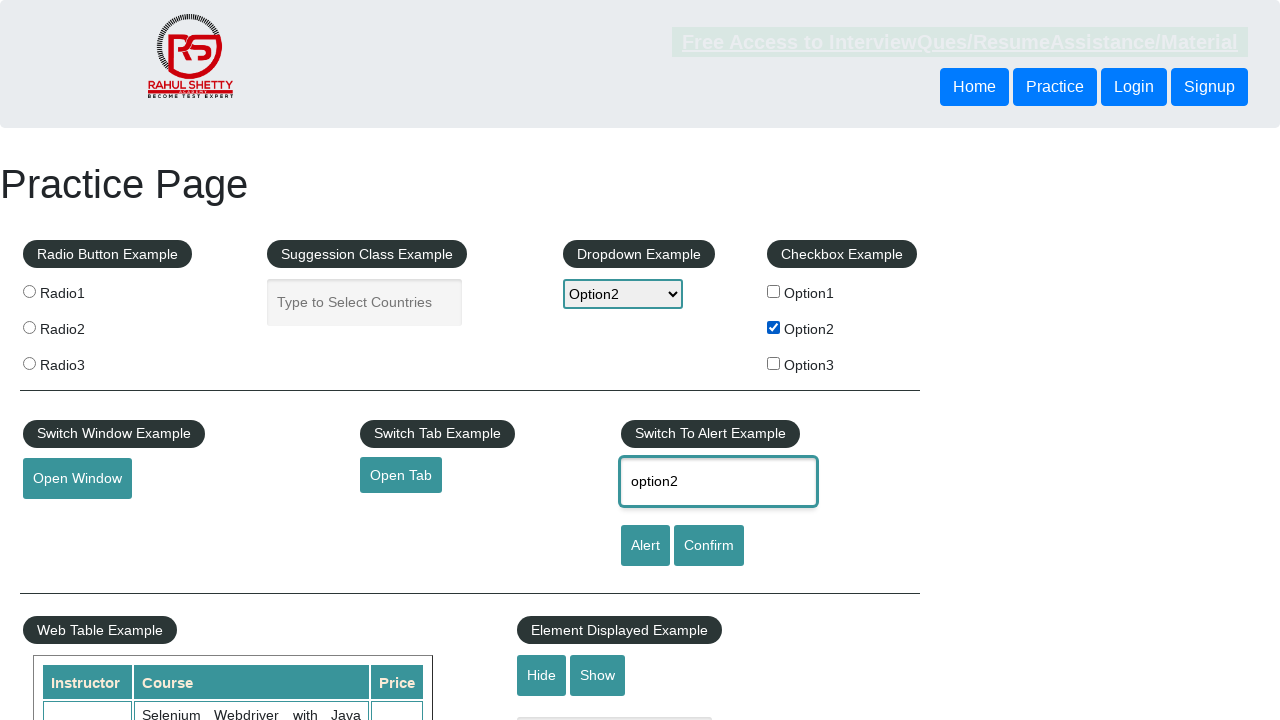

Clicked alert button and accepted the alert dialog at (645, 546) on #alertbtn
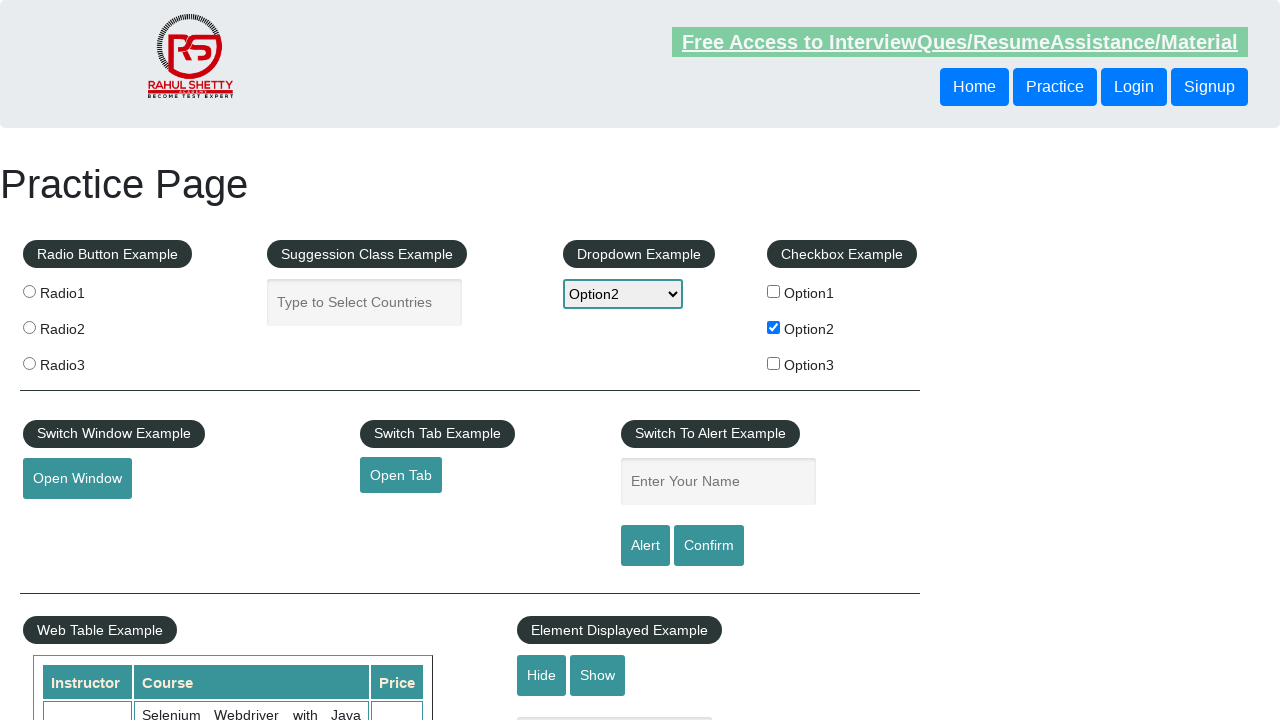

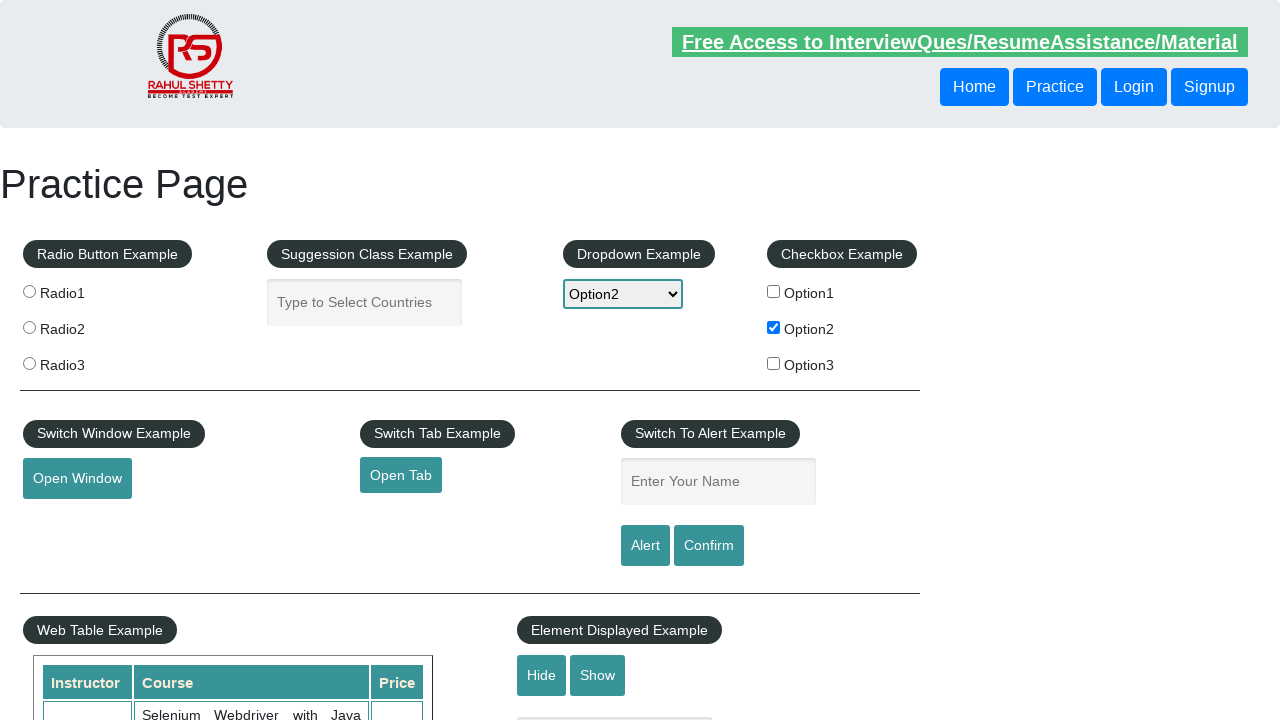